Tests right-click context menu functionality by performing a context click on a button, selecting the "Copy" option from the menu, and accepting the alert dialog that appears.

Starting URL: https://swisnl.github.io/jQuery-contextMenu/demo.html

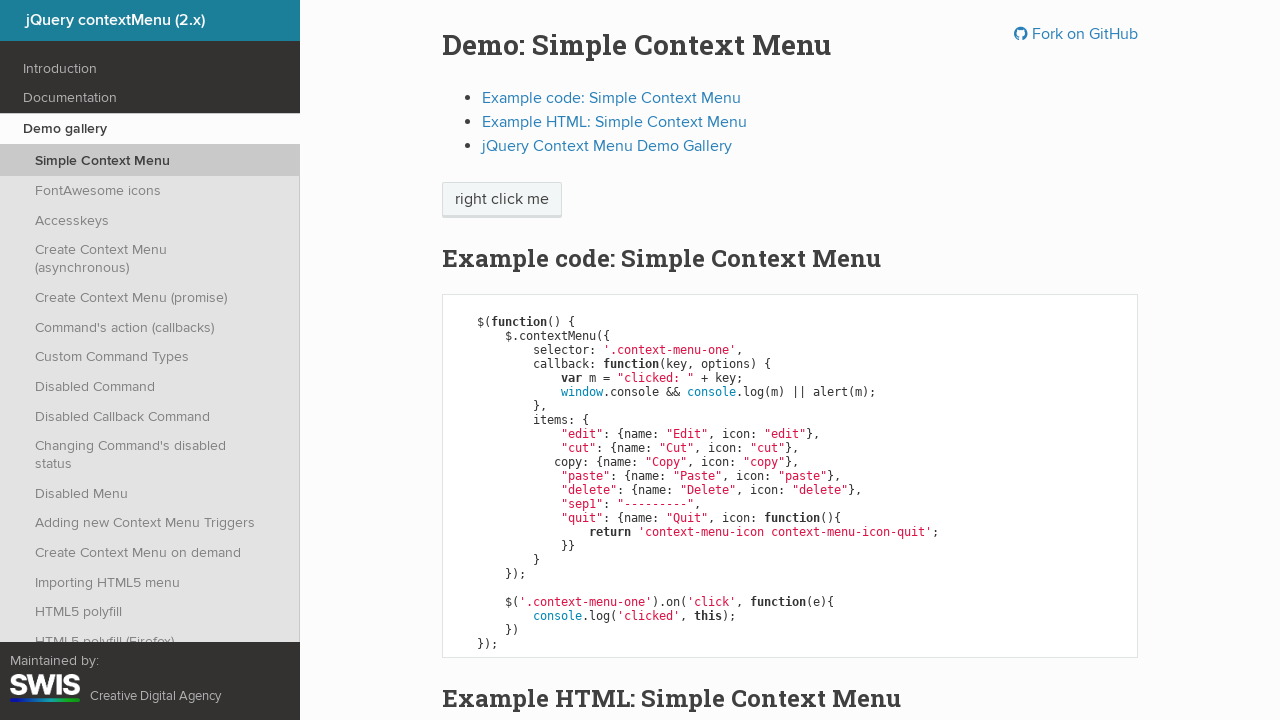

Right-clicked on context menu button at (502, 200) on span.context-menu-one.btn.btn-neutral
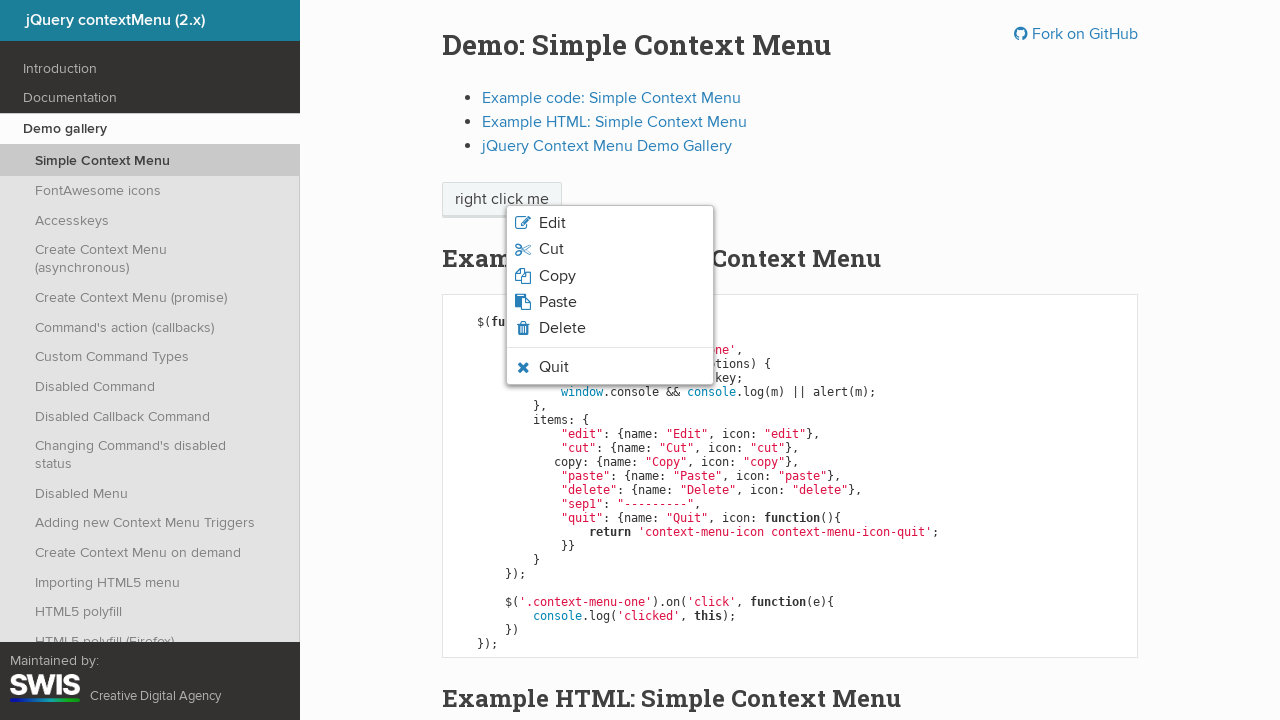

Clicked 'Copy' option from context menu at (557, 276) on xpath=//span[normalize-space()='Copy']
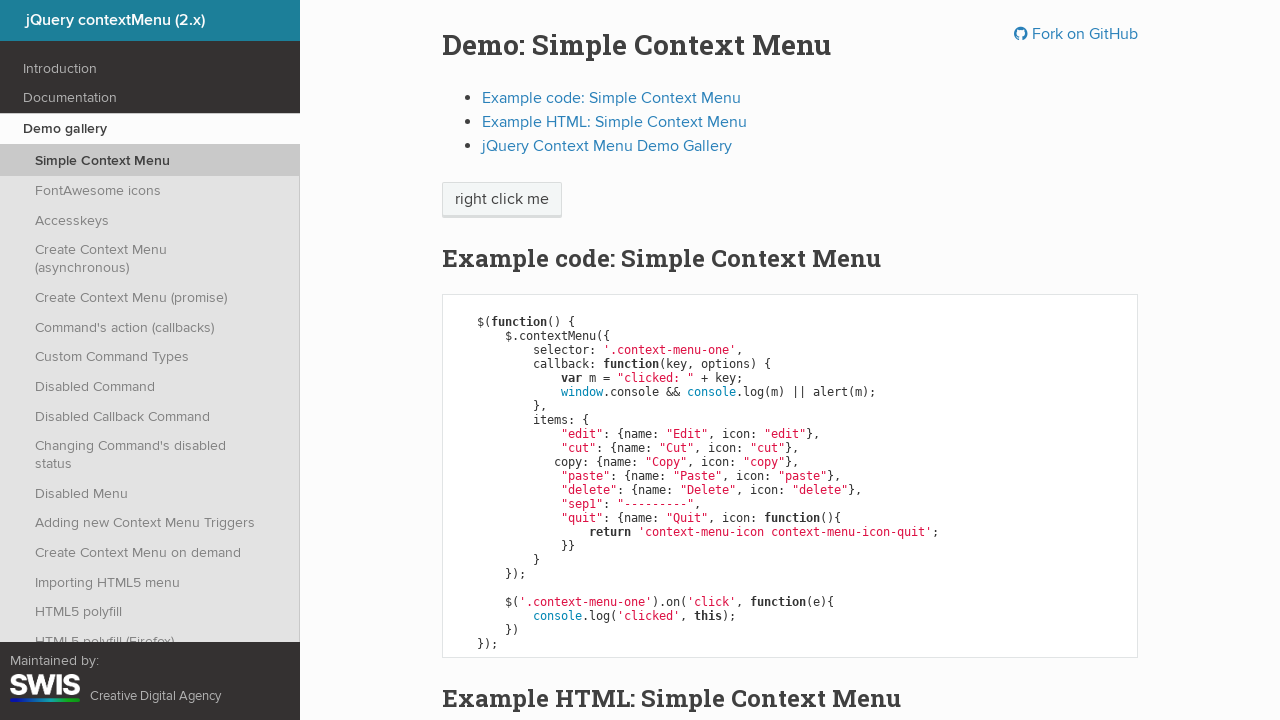

Set up dialog handler to accept alerts
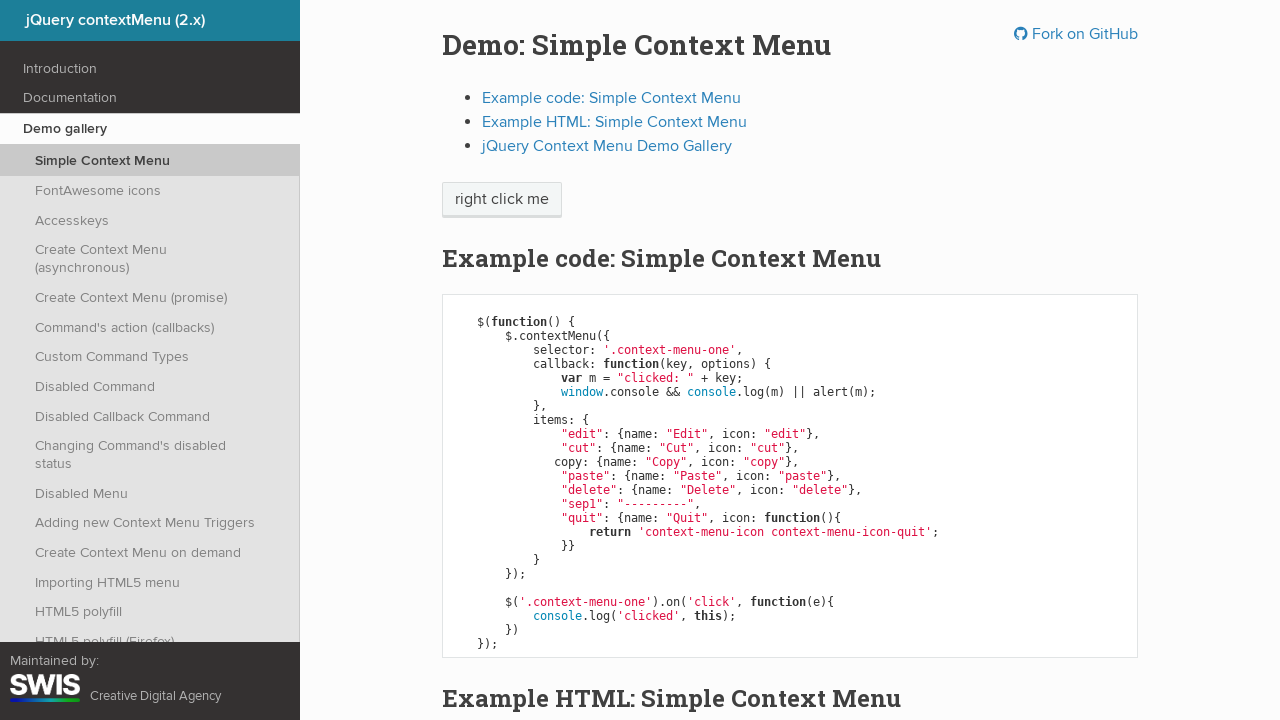

Waited for alert dialog to appear
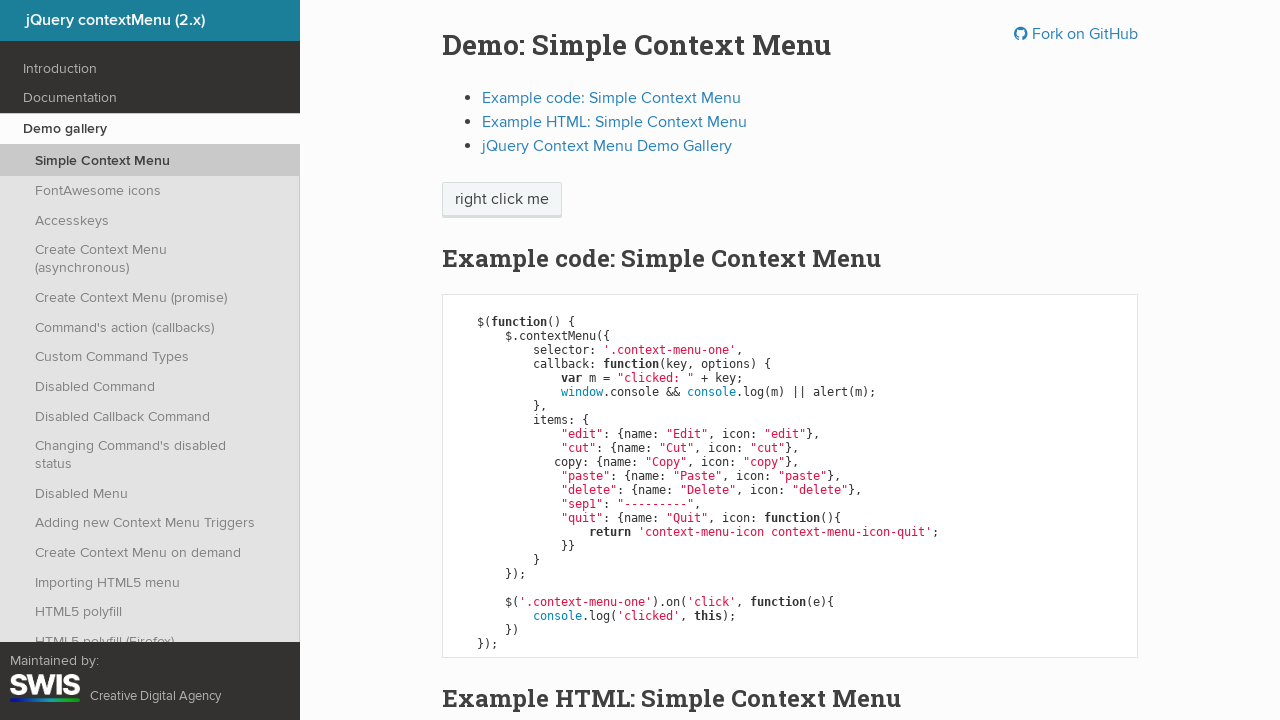

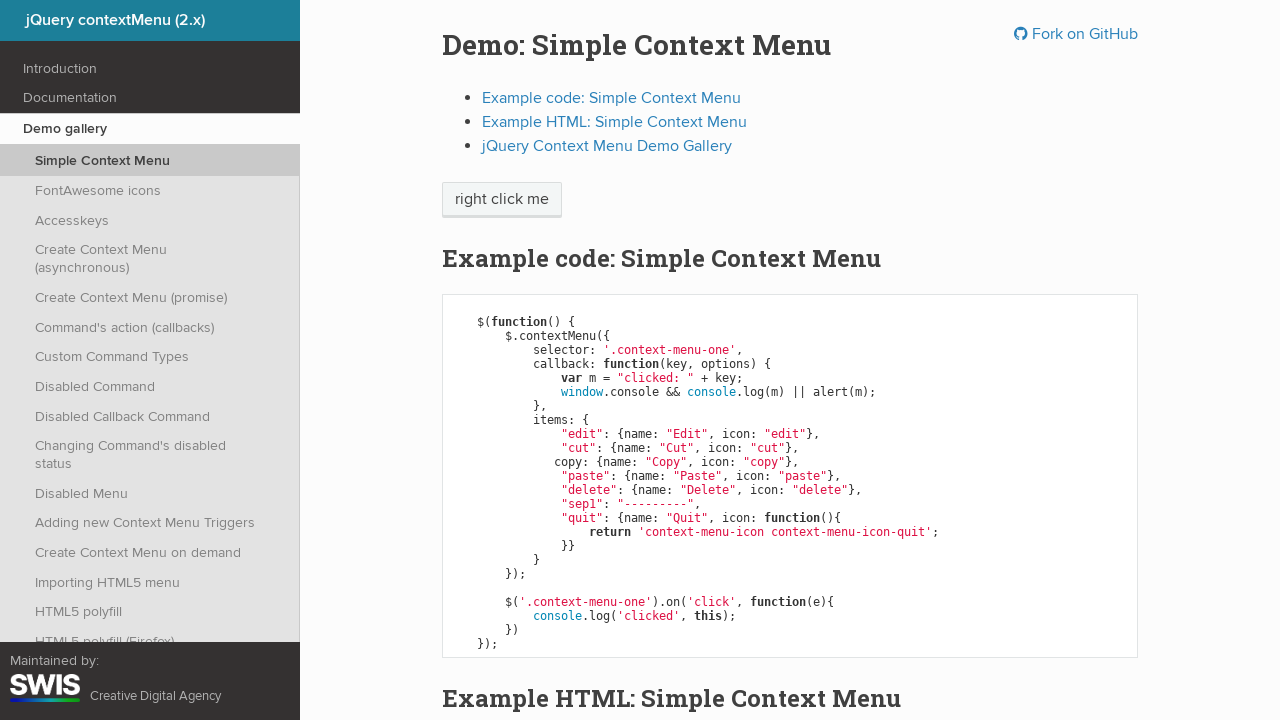